Tests drag and drop functionality by dragging a small box element into a large box container using the dragTo method

Starting URL: https://commitquality.com/practice-drag-and-drop

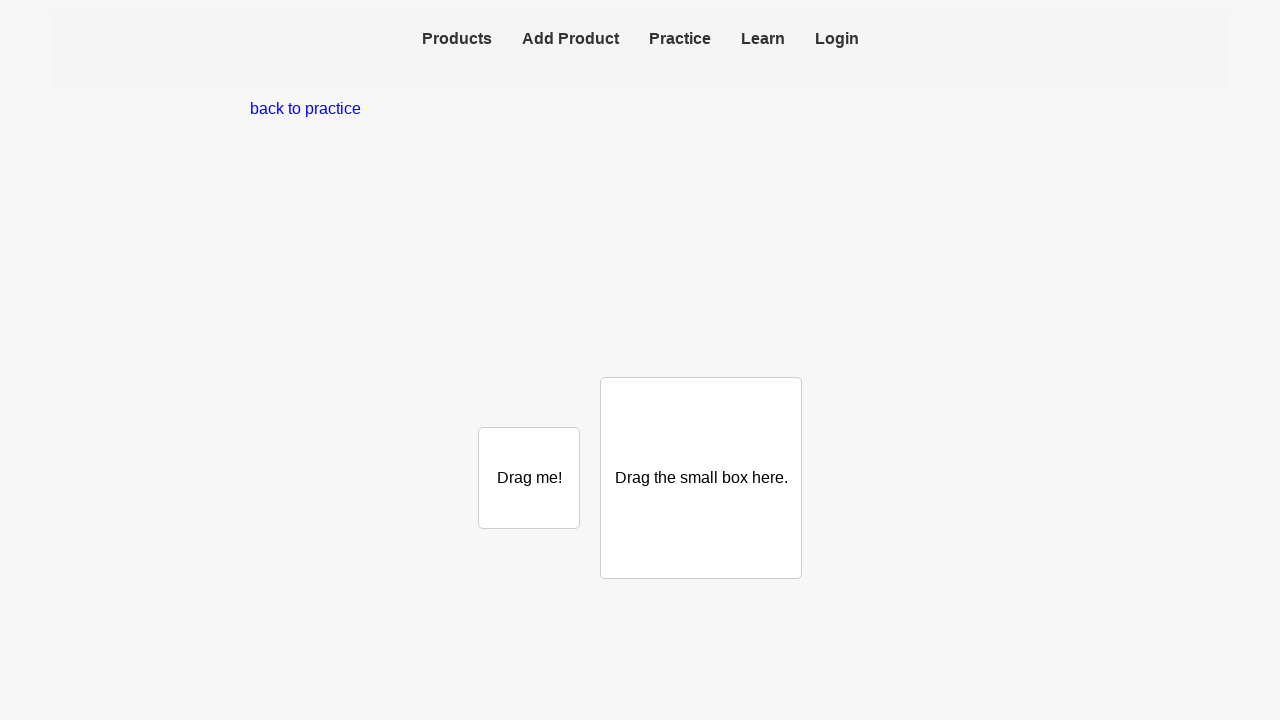

Navigated to drag and drop practice page
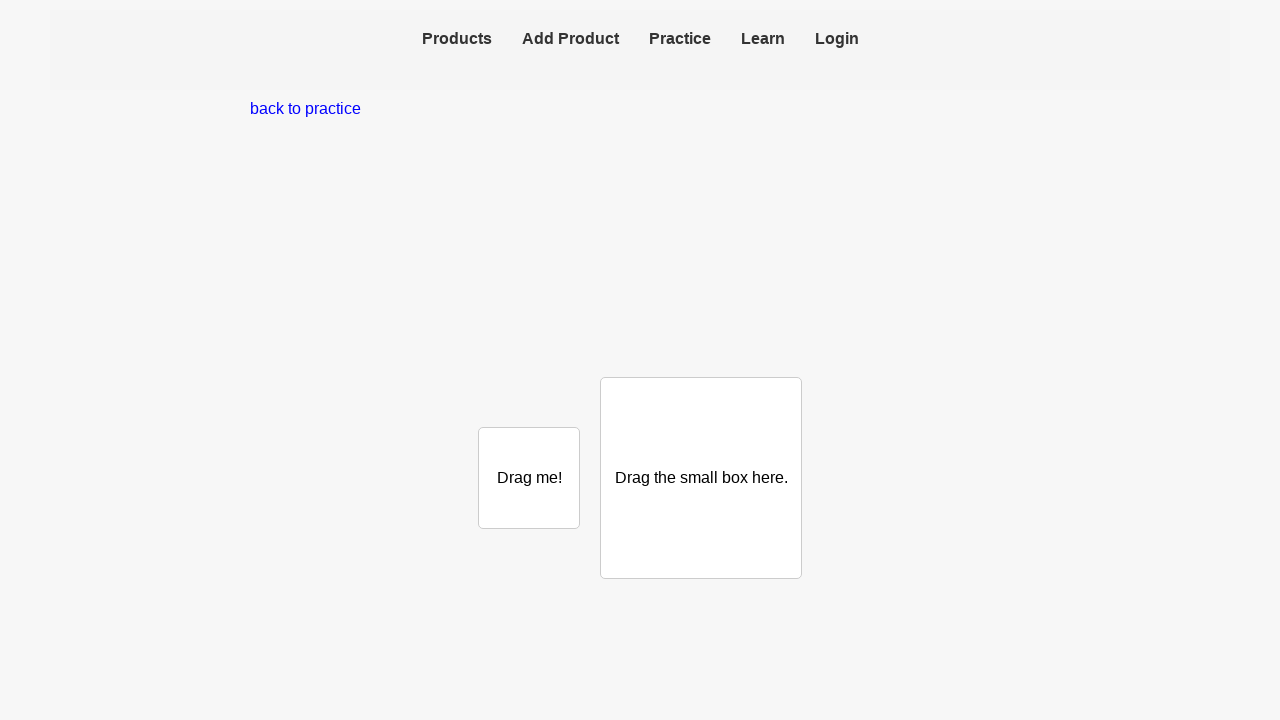

Dragged small box into large box container at (701, 478)
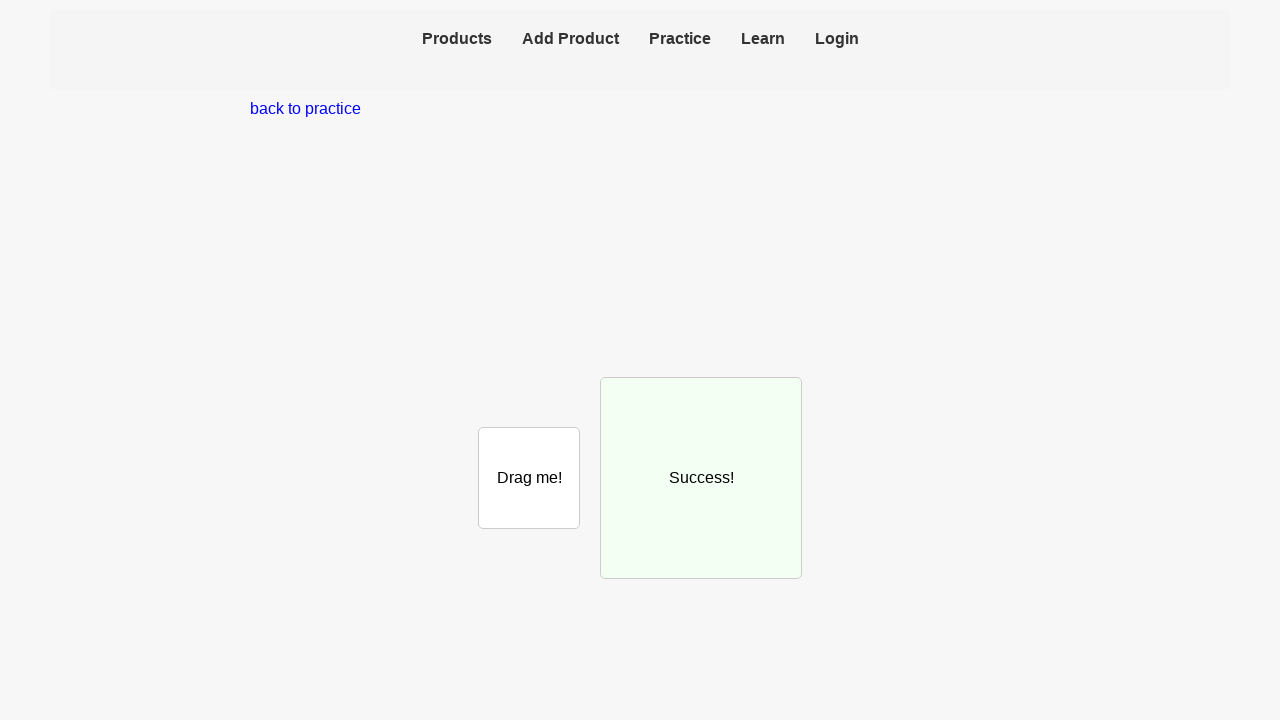

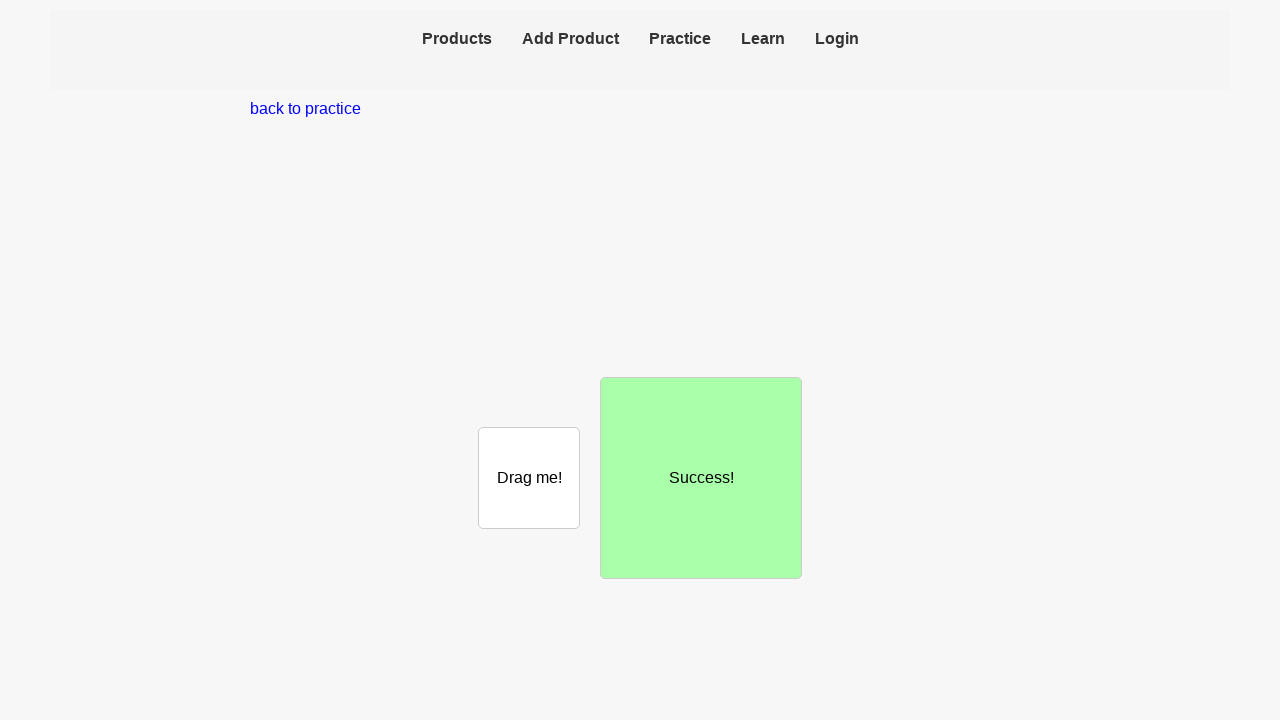